Tests radio button selection by clicking the first radio button element with name 'lang' and verifying its value attribute

Starting URL: http://seleniumpractise.blogspot.com/2016/08/how-to-automate-radio-button-in.html

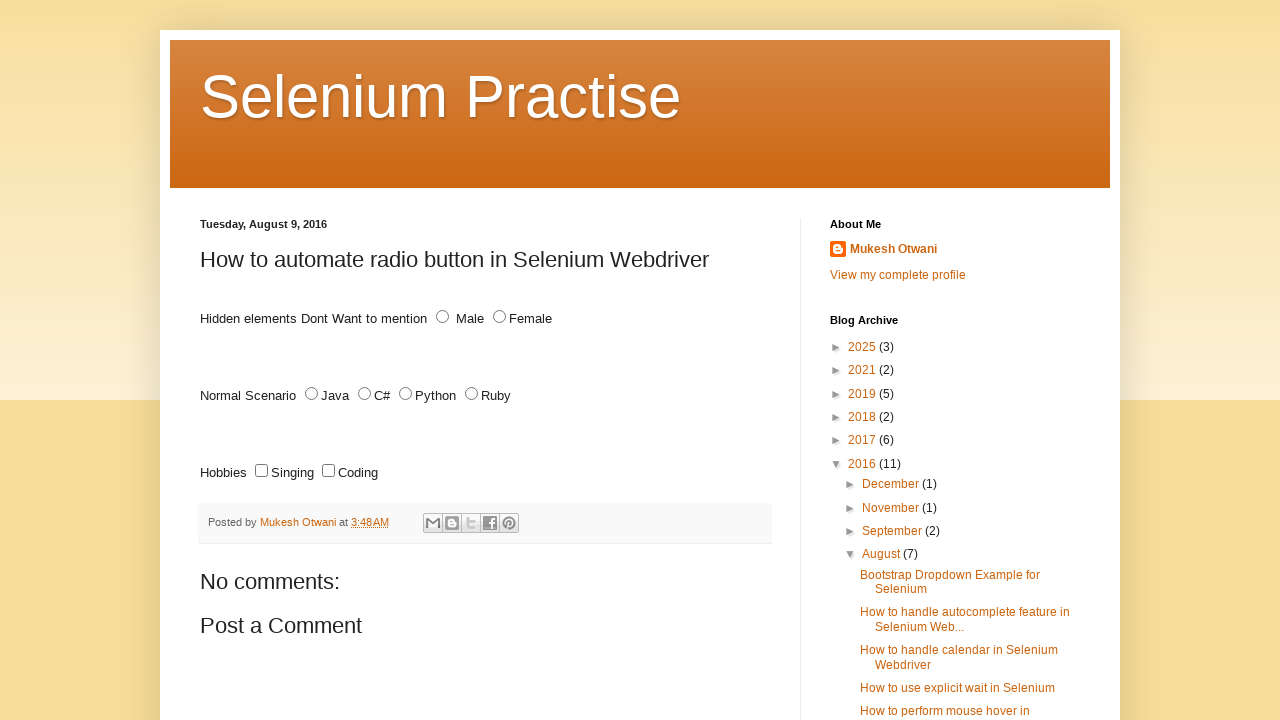

Clicked the first radio button with name 'lang' at (312, 394) on input[name='lang'] >> nth=0
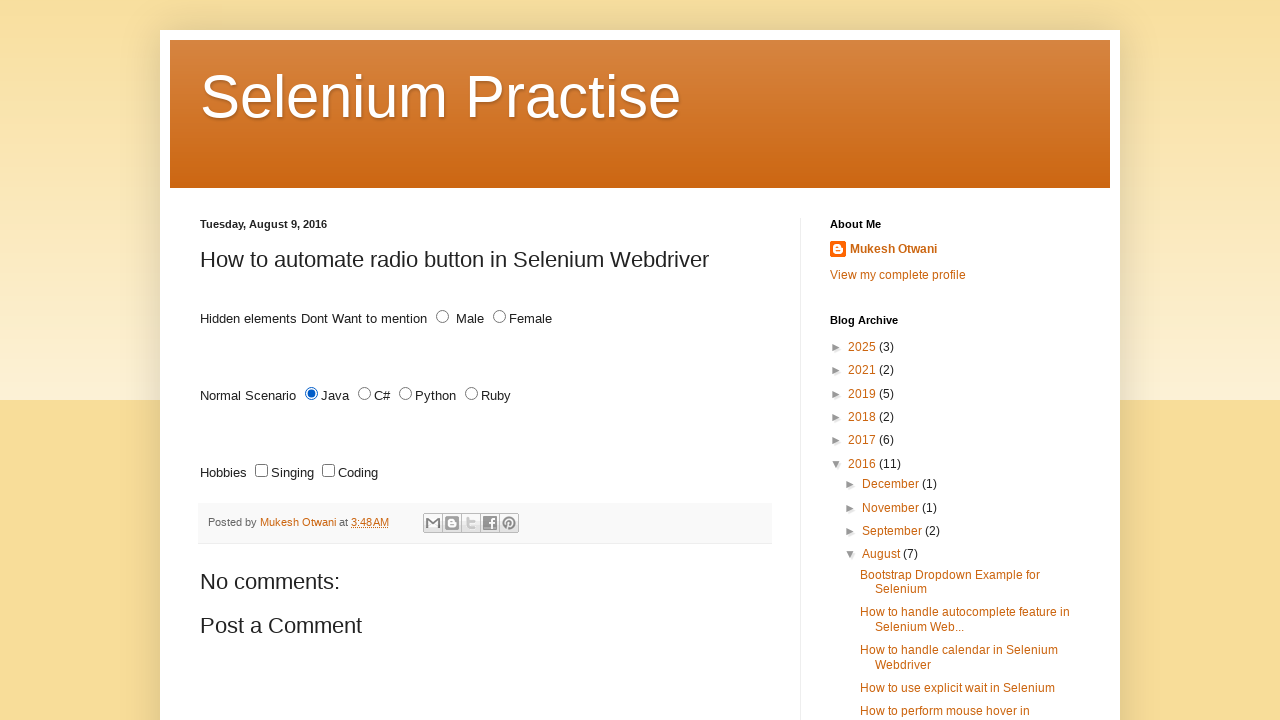

Retrieved value attribute of first radio button: 'JAVA'
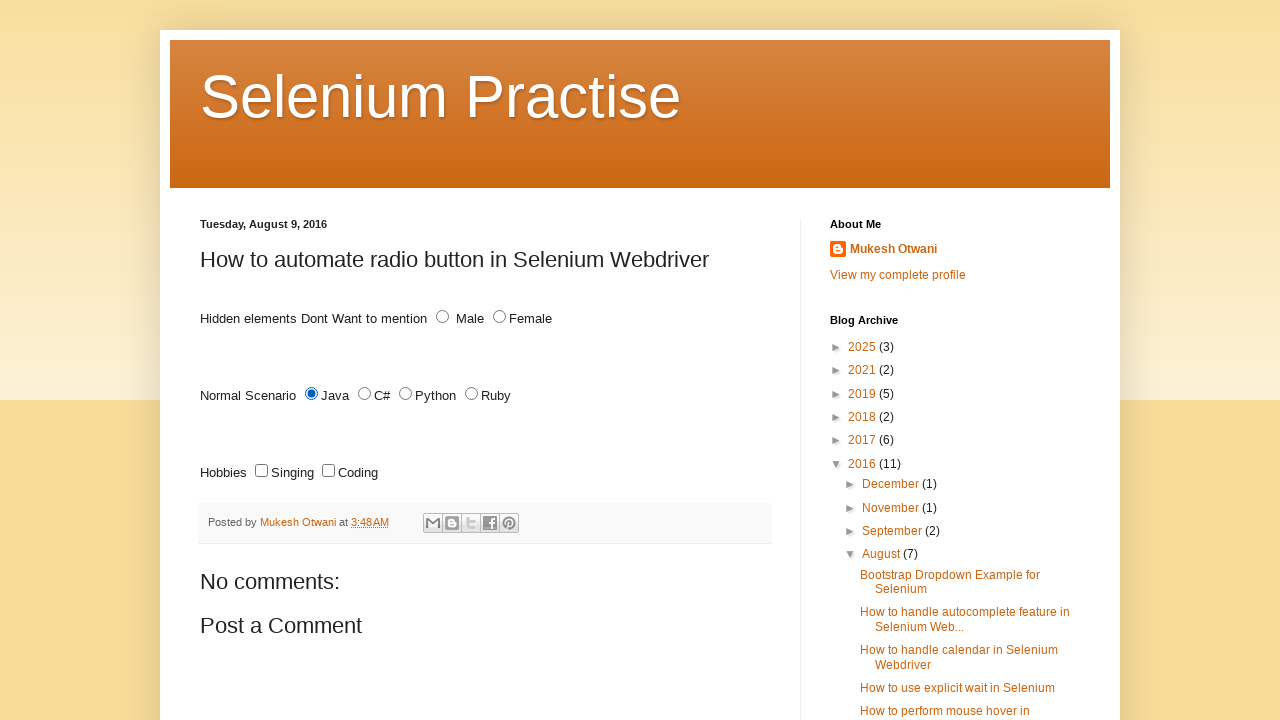

Verified first radio button value attribute is 'JAVA'
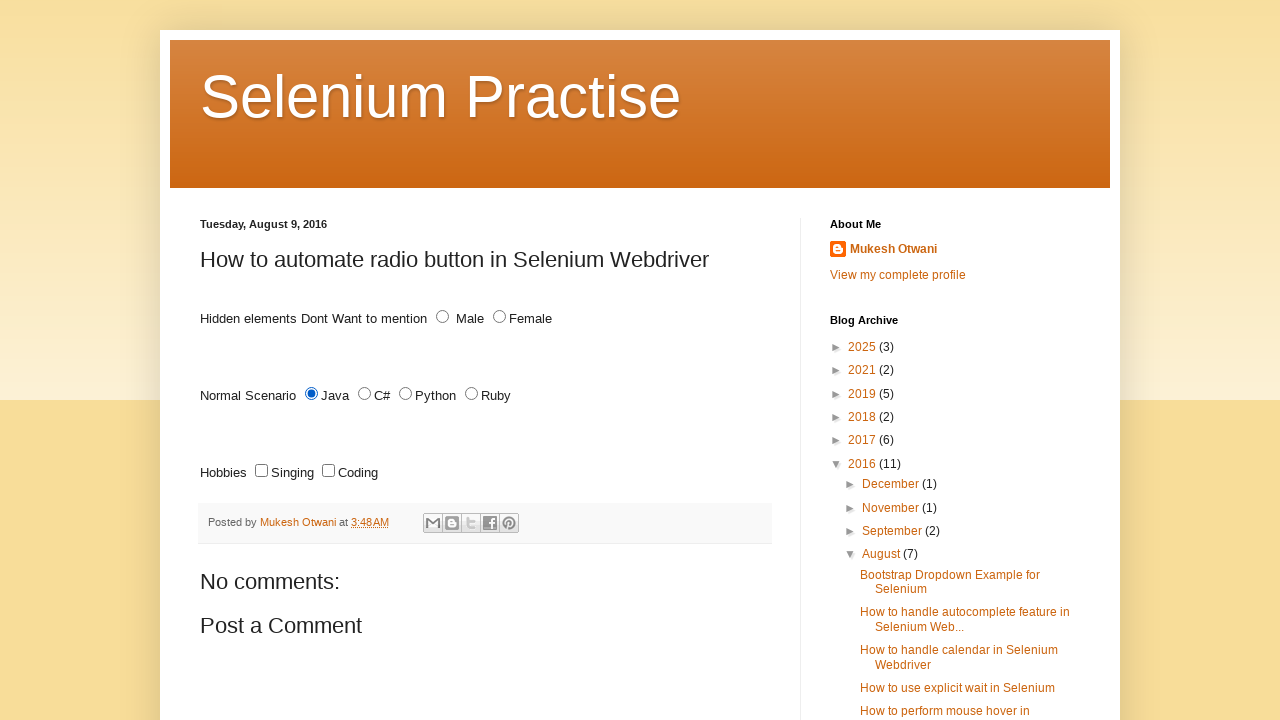

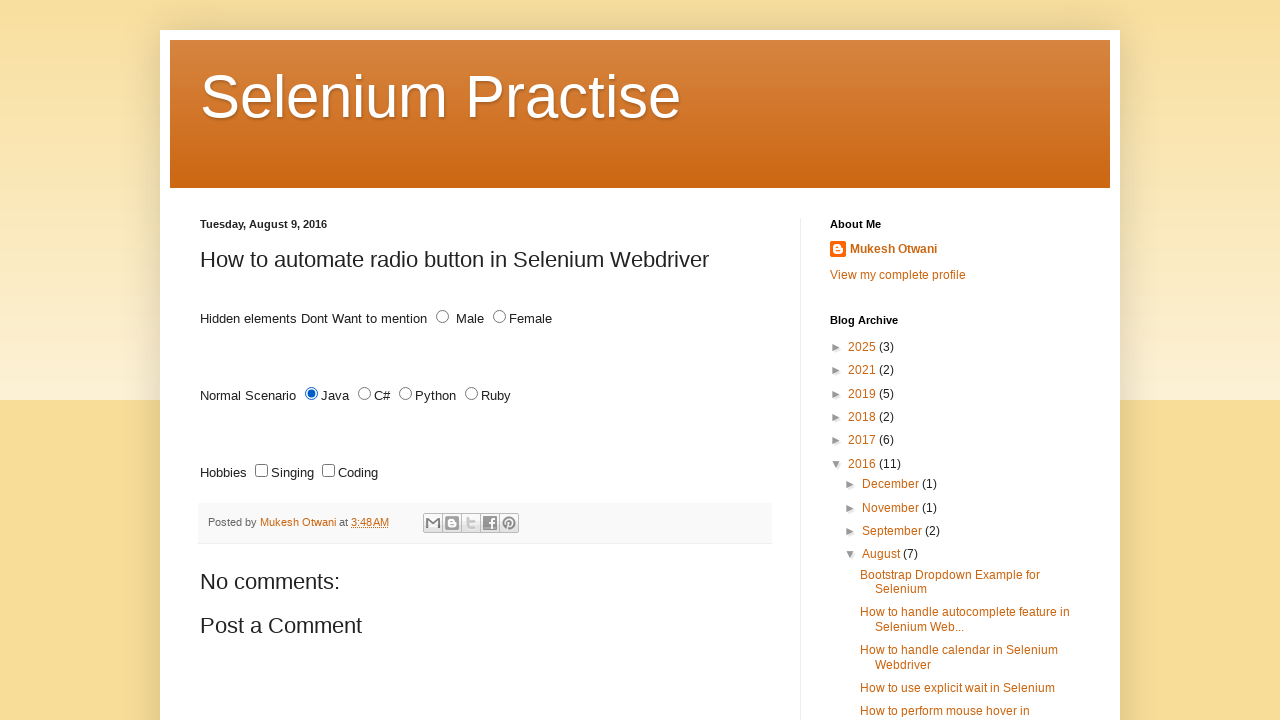